Navigates to the Xiaomi India website and waits for the page to load

Starting URL: https://www.mi.com/in

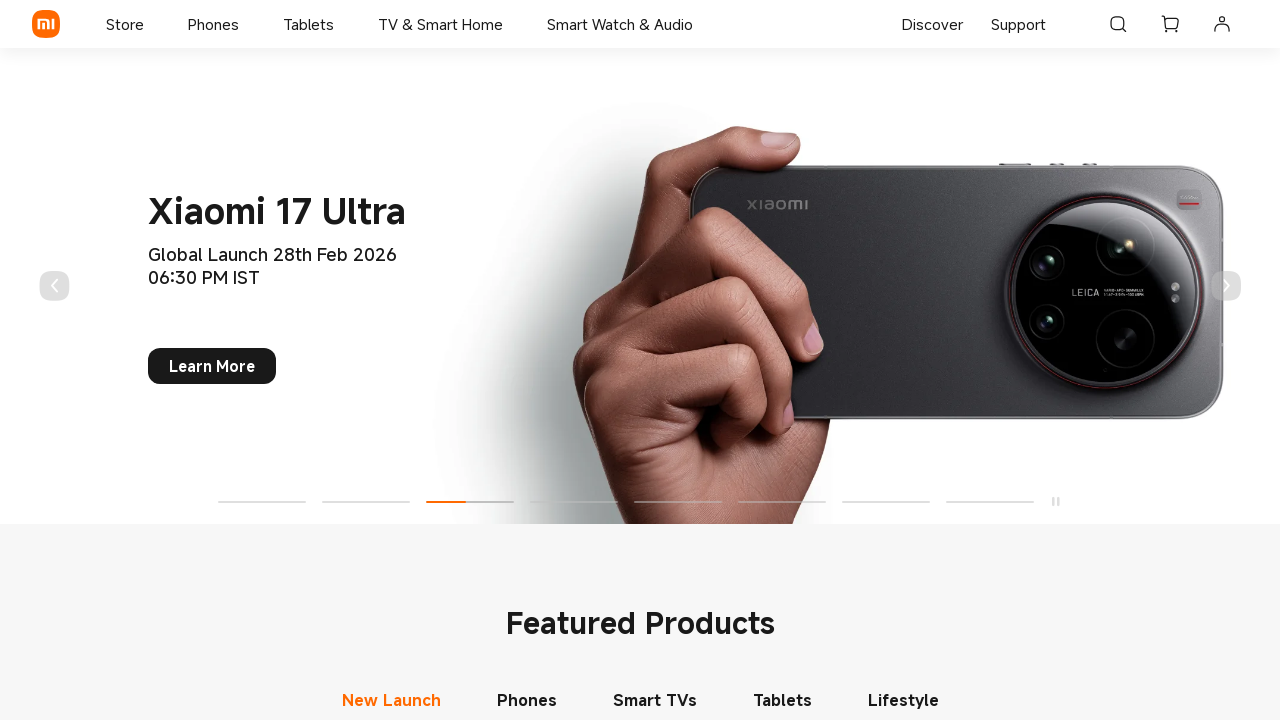

Navigated to Xiaomi India website (https://www.mi.com/in)
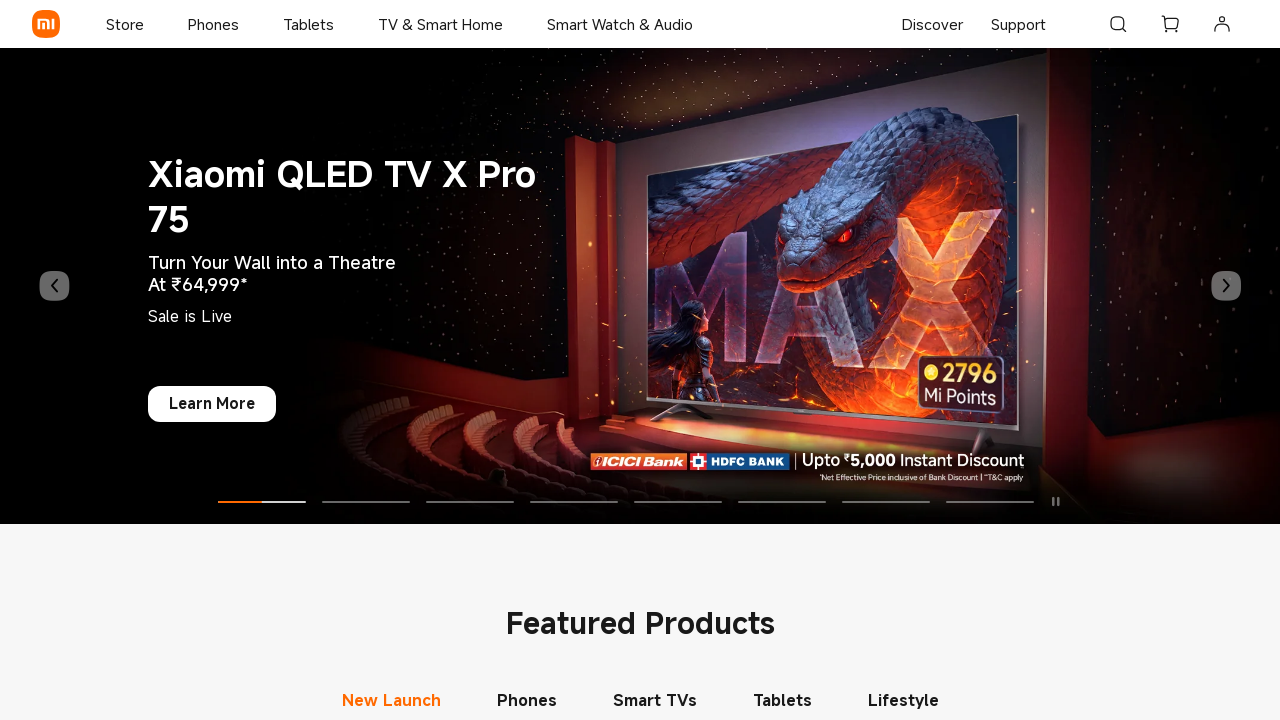

Page DOM content fully loaded
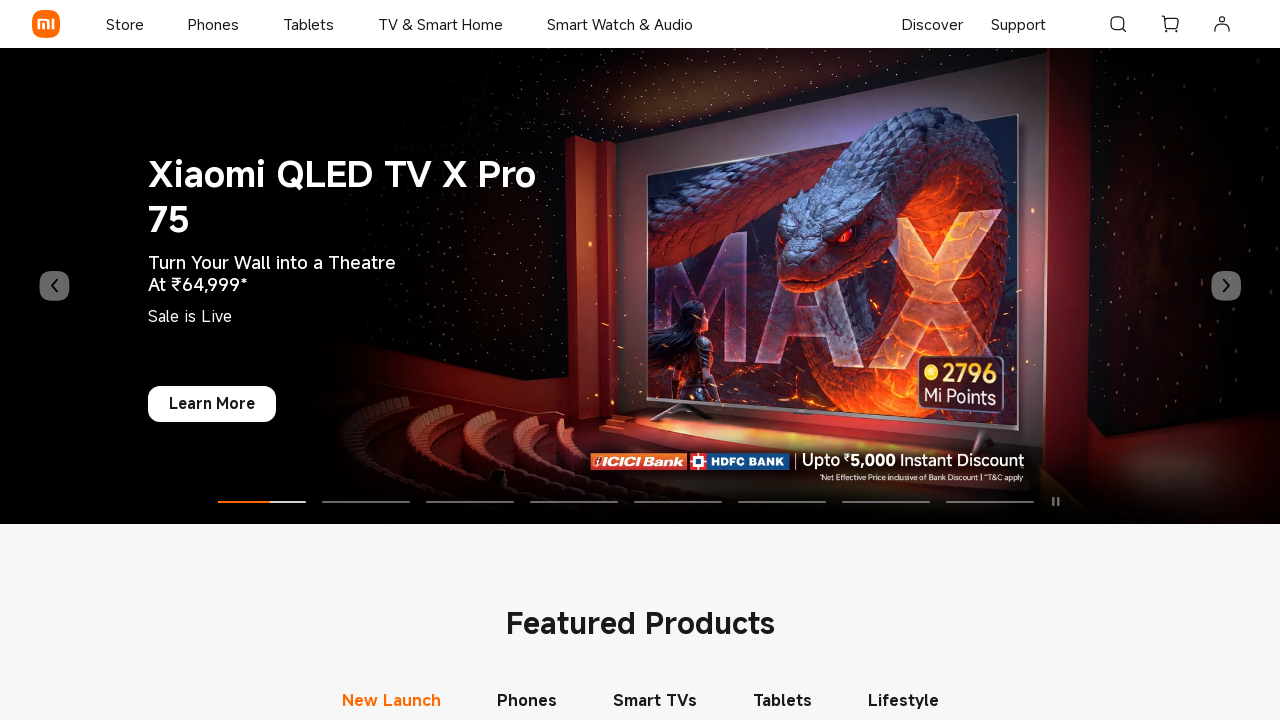

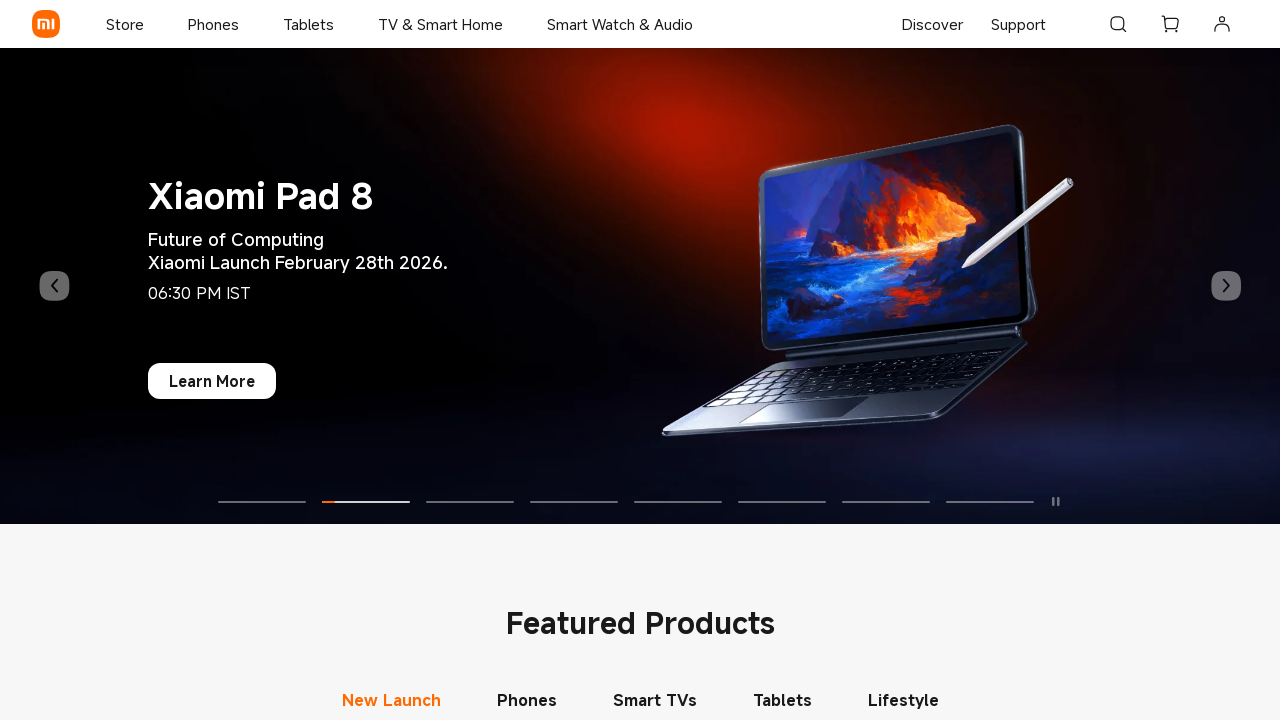